Navigates to Wise Quarter homepage and verifies the page title contains "Wise Quarter"

Starting URL: https://www.wisequarter.com

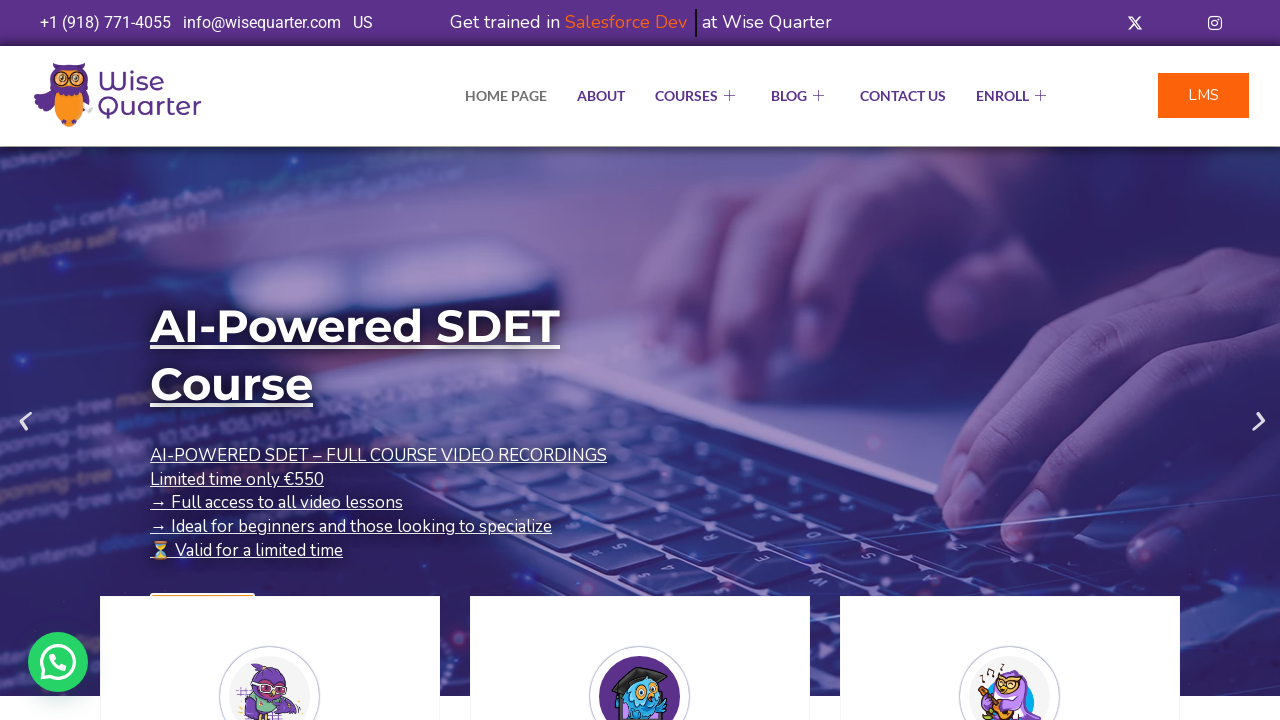

Navigated to Wise Quarter homepage
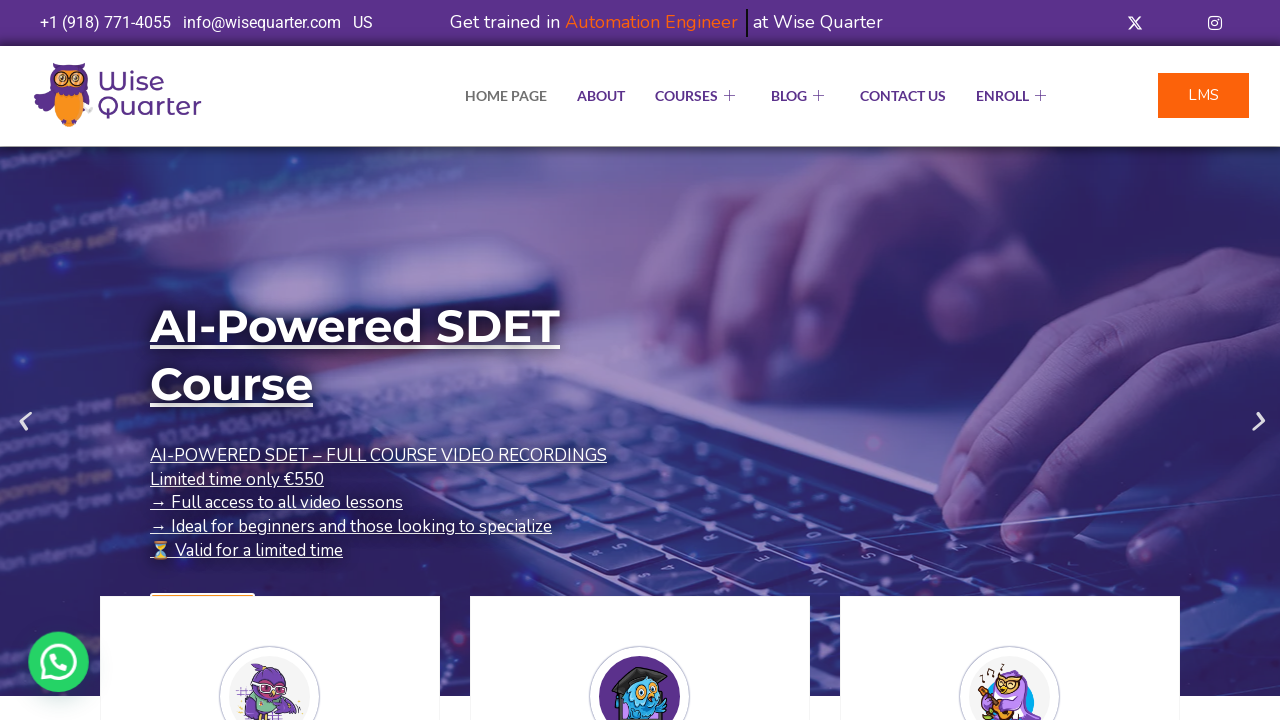

Page loaded and DOM content ready
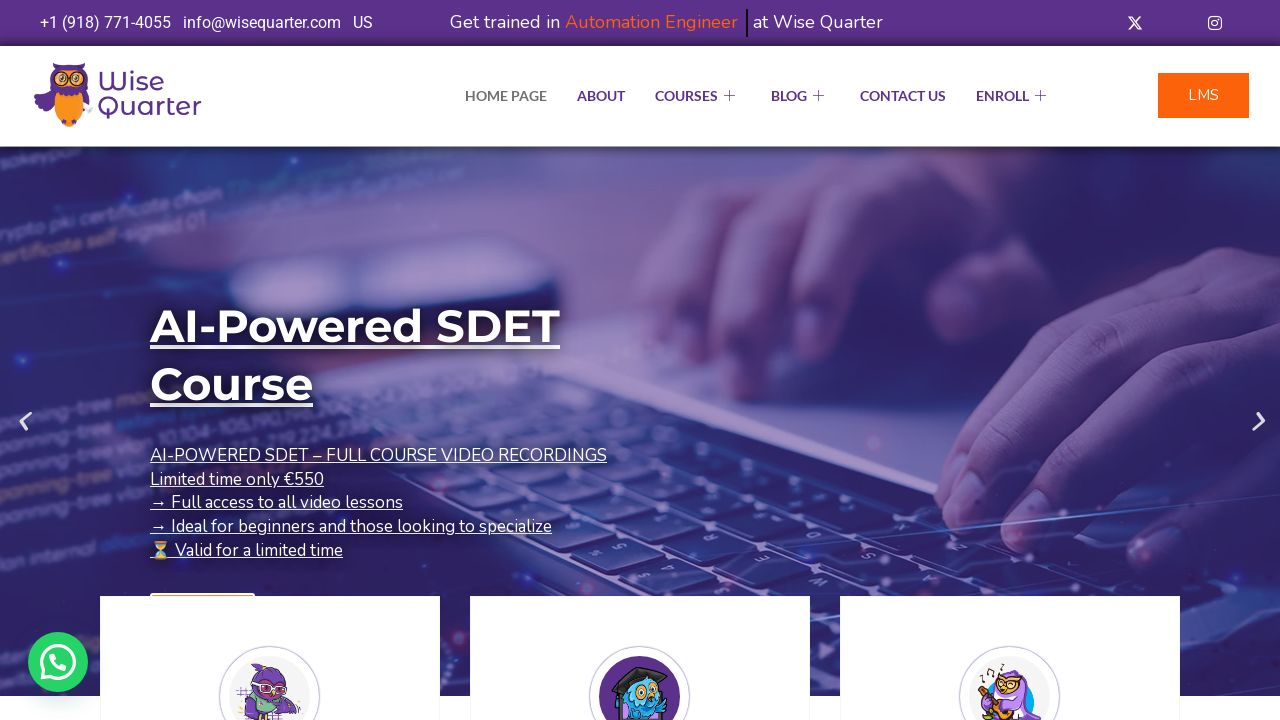

Verified page title contains 'Wise Quarter'
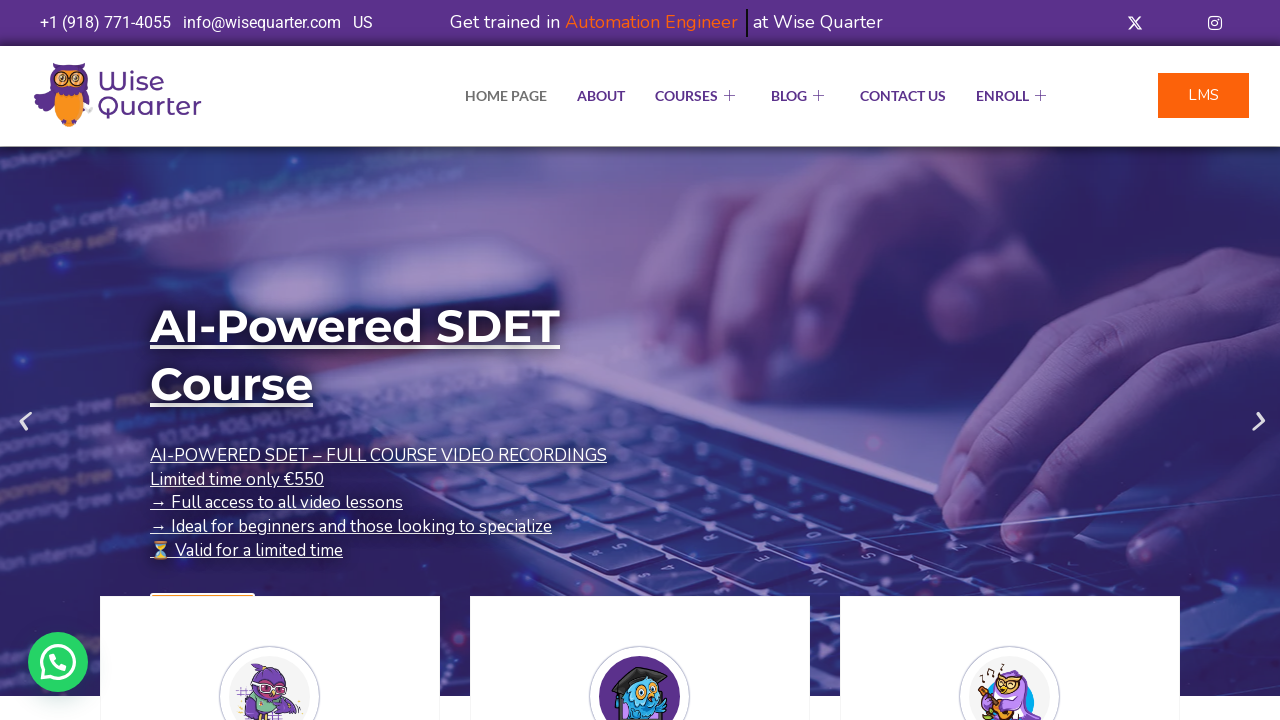

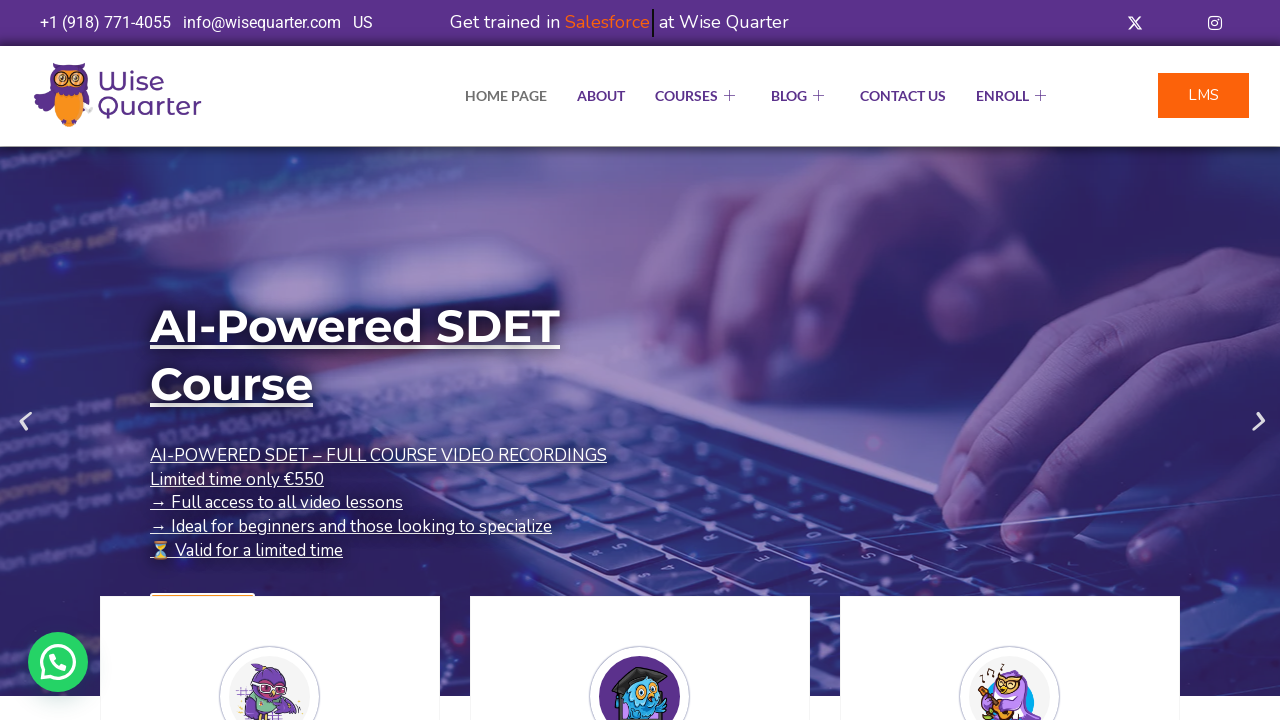